Tests hover functionality by moving mouse over an element and verifying that a caption appears

Starting URL: http://the-internet.herokuapp.com/hovers

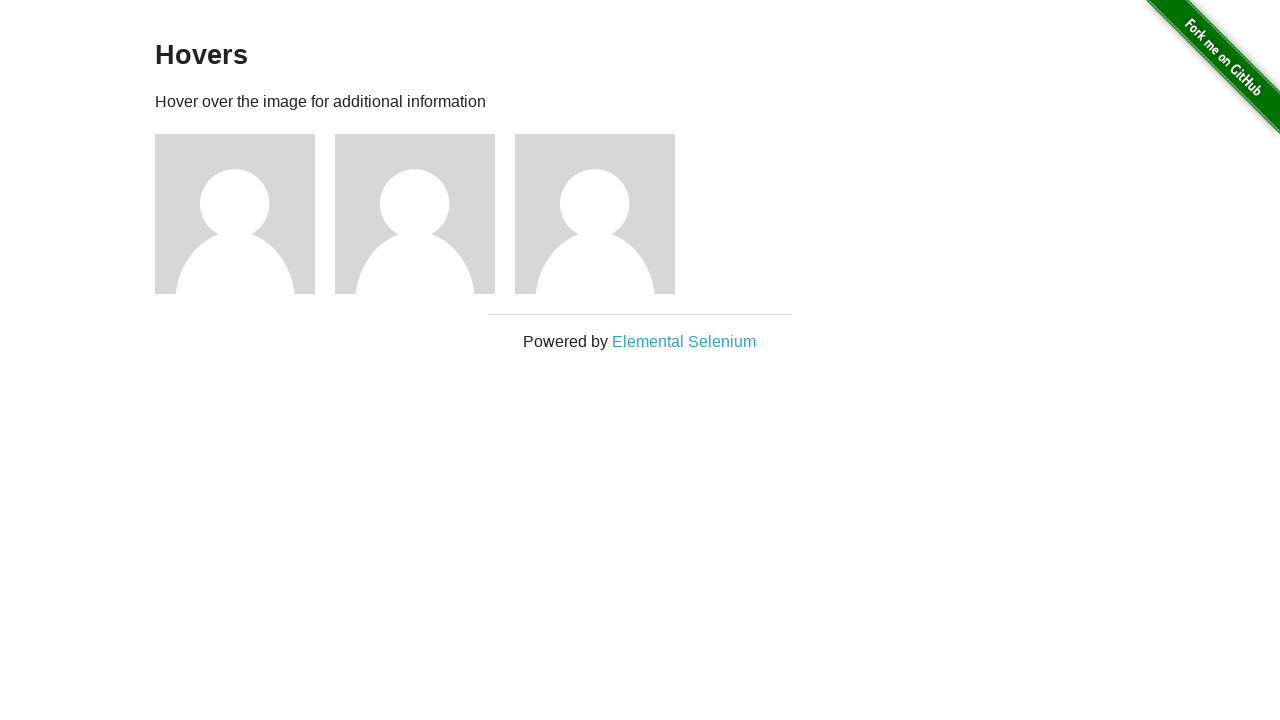

Located the first figure element
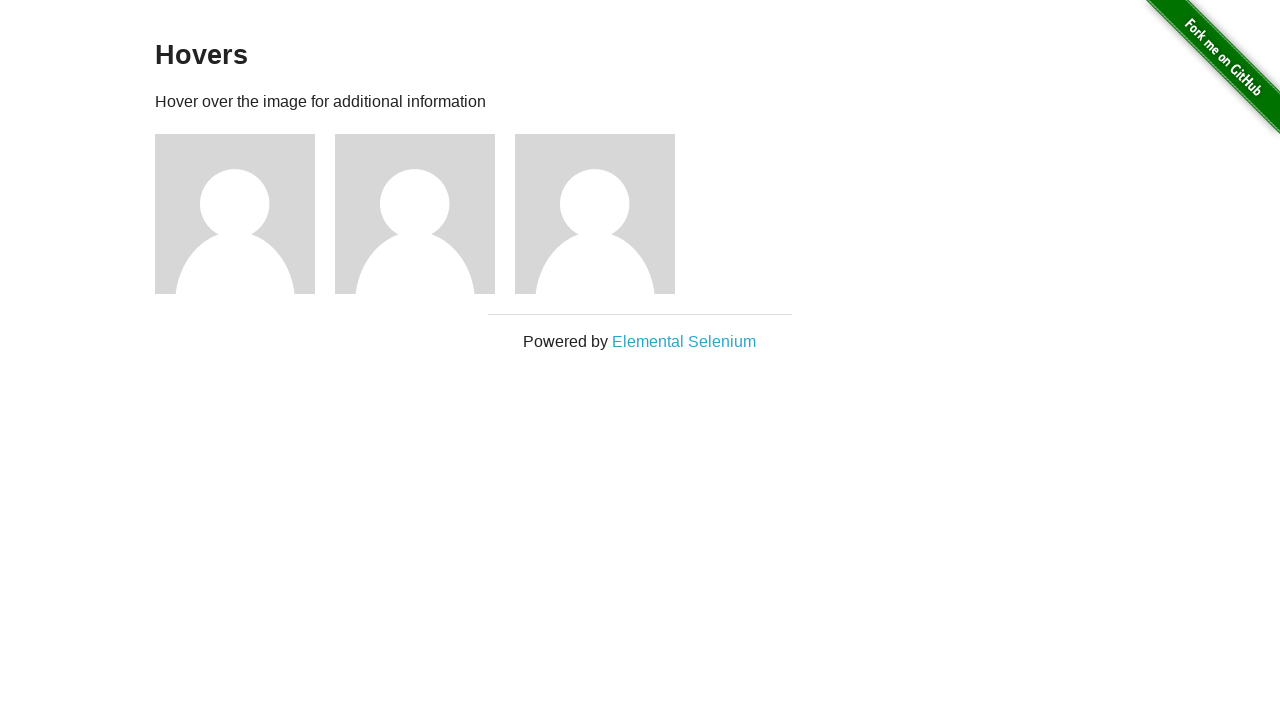

Hovered over the figure element to trigger caption display at (245, 214) on .figure >> nth=0
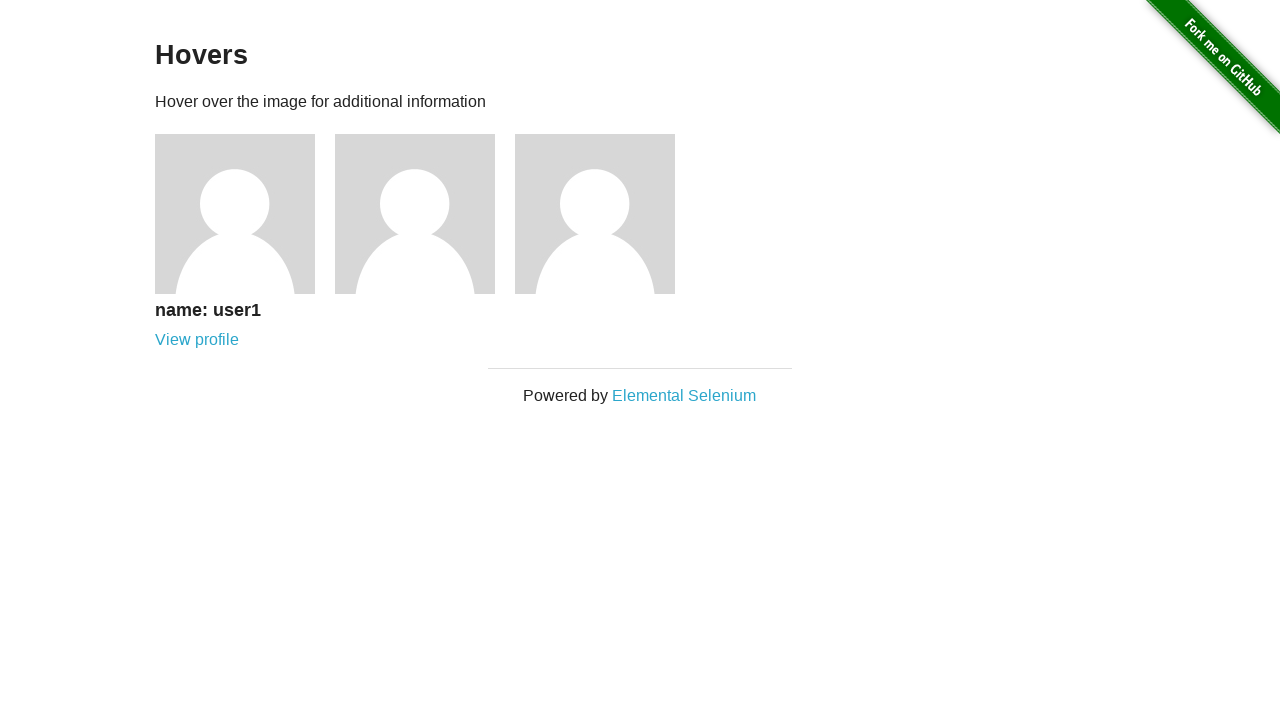

Located the caption element
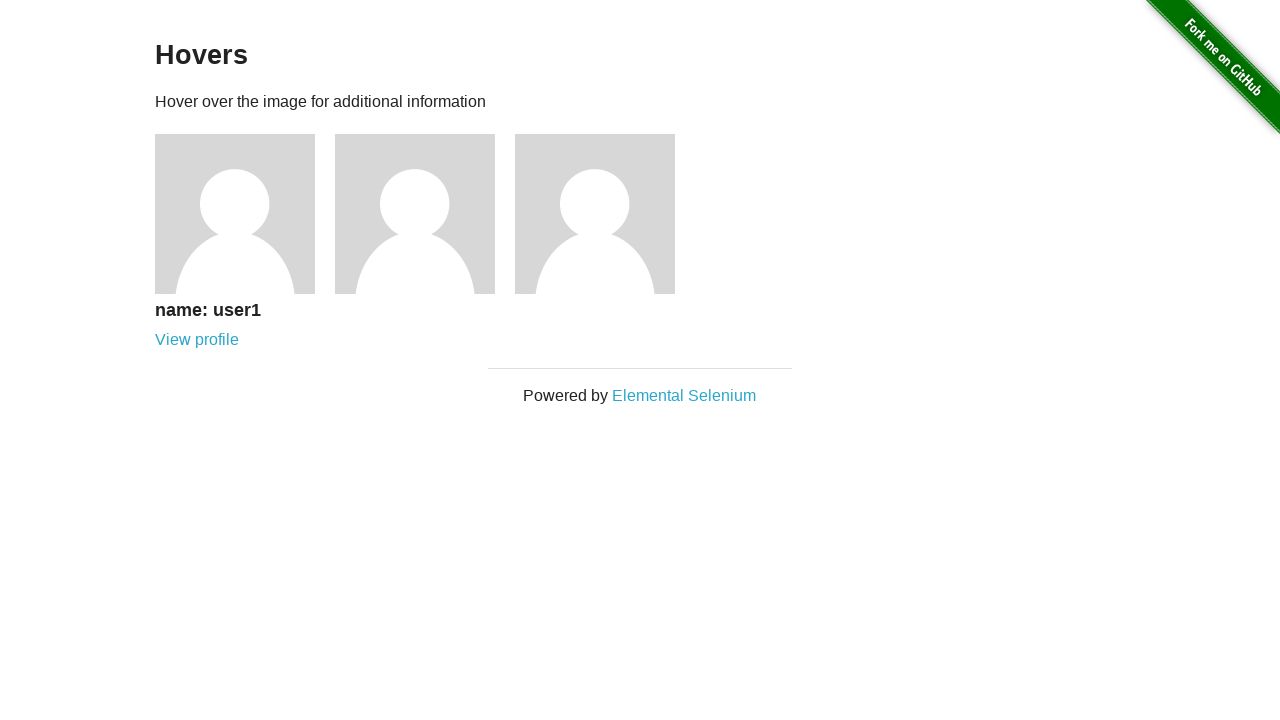

Verified that the caption is visible on hover
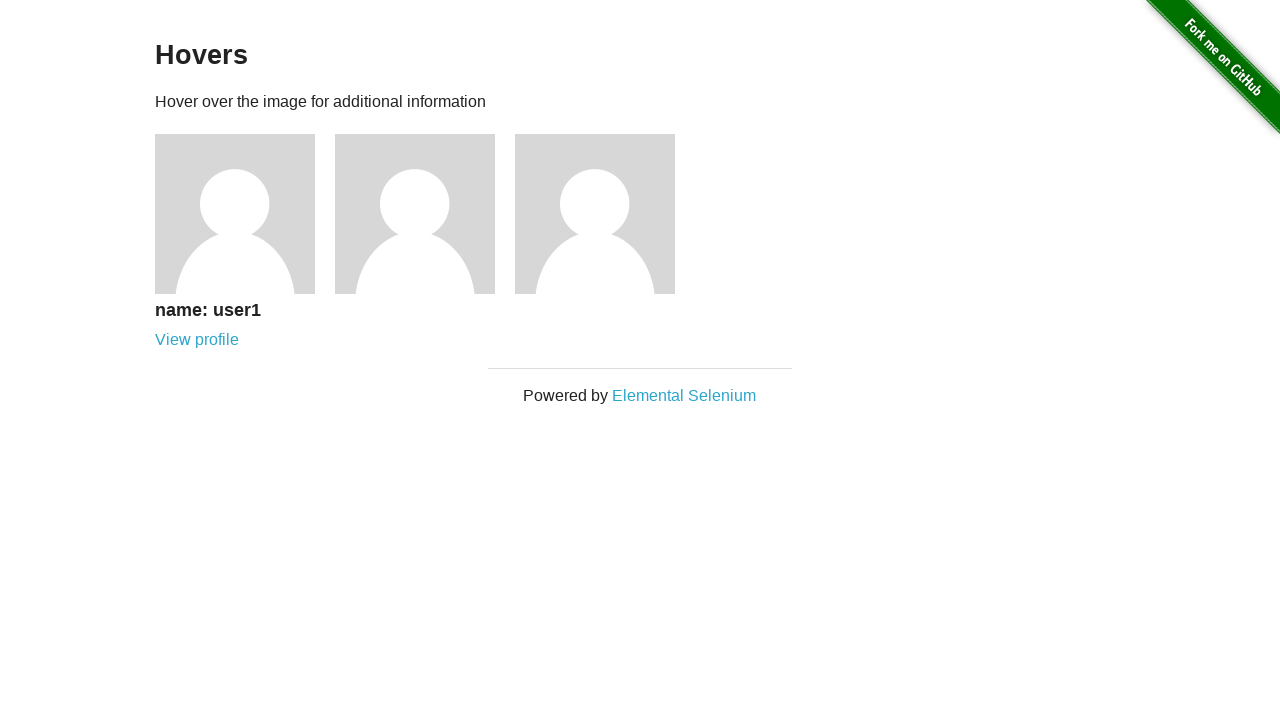

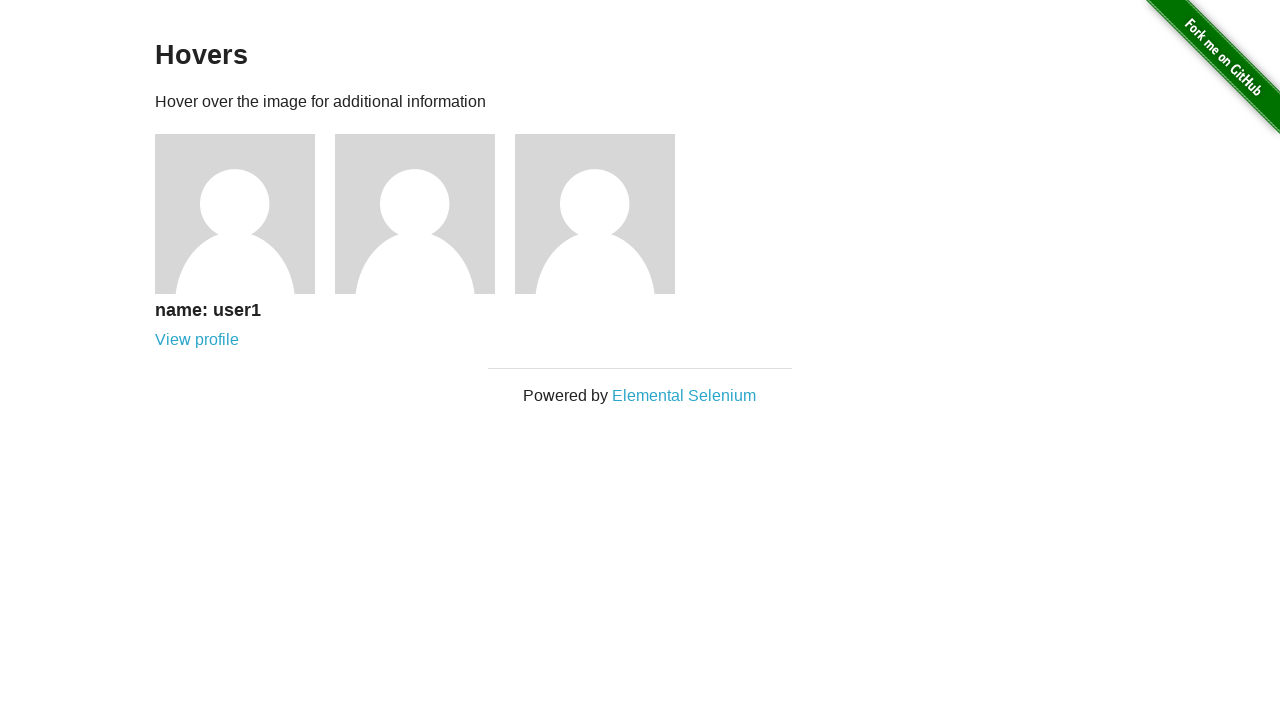